Tests radio button functionality by checking if a radio button is selected and clicking it if not

Starting URL: https://rahulshettyacademy.com/AutomationPractice/

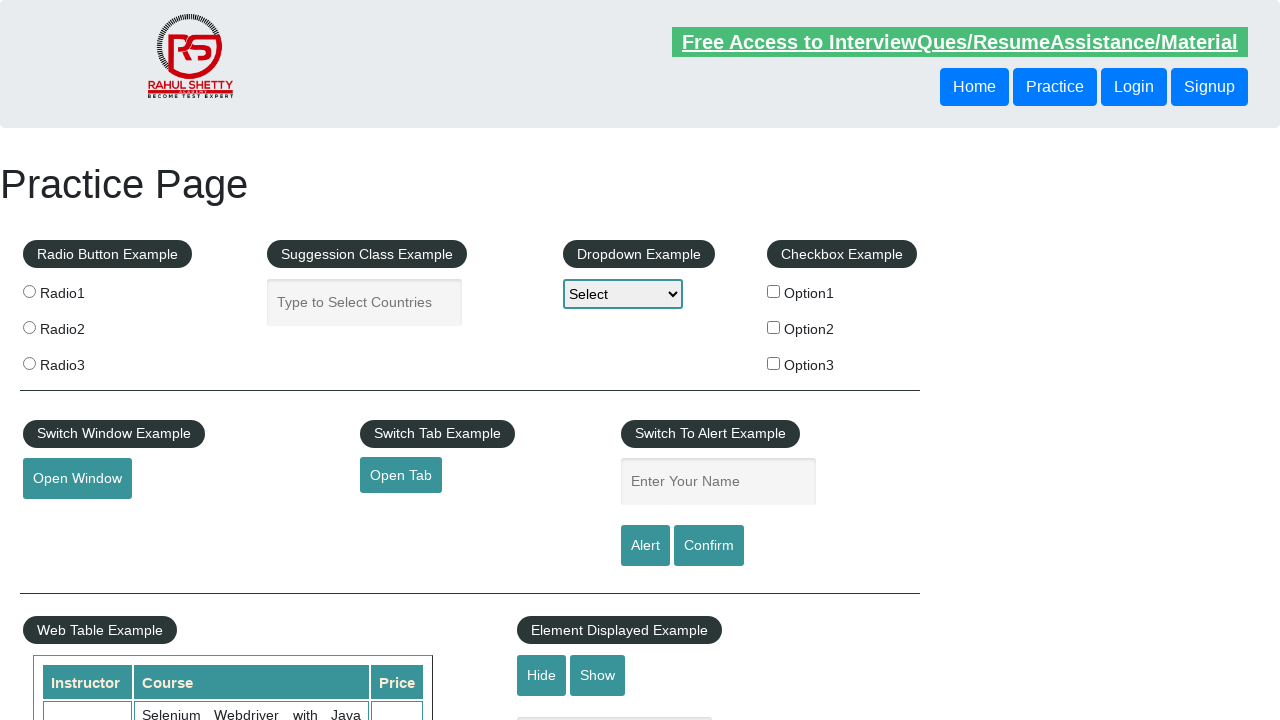

Located radio button 3 element
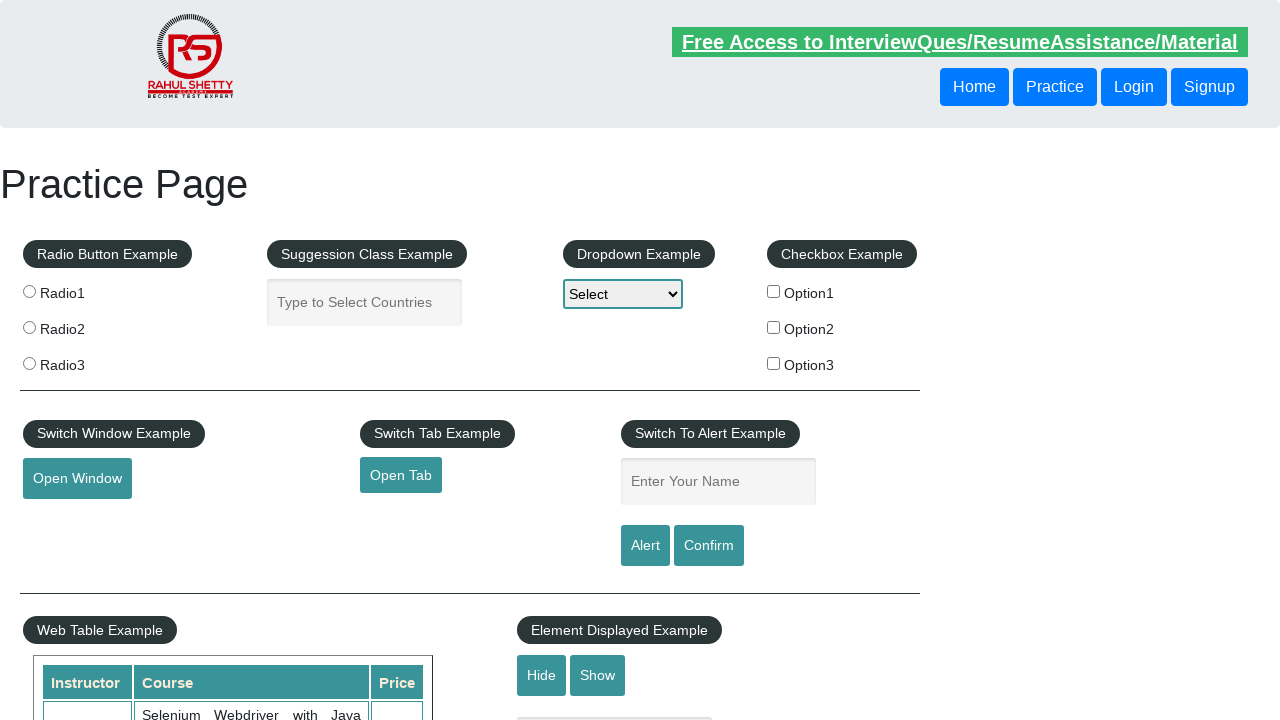

Checked if radio button 3 is selected
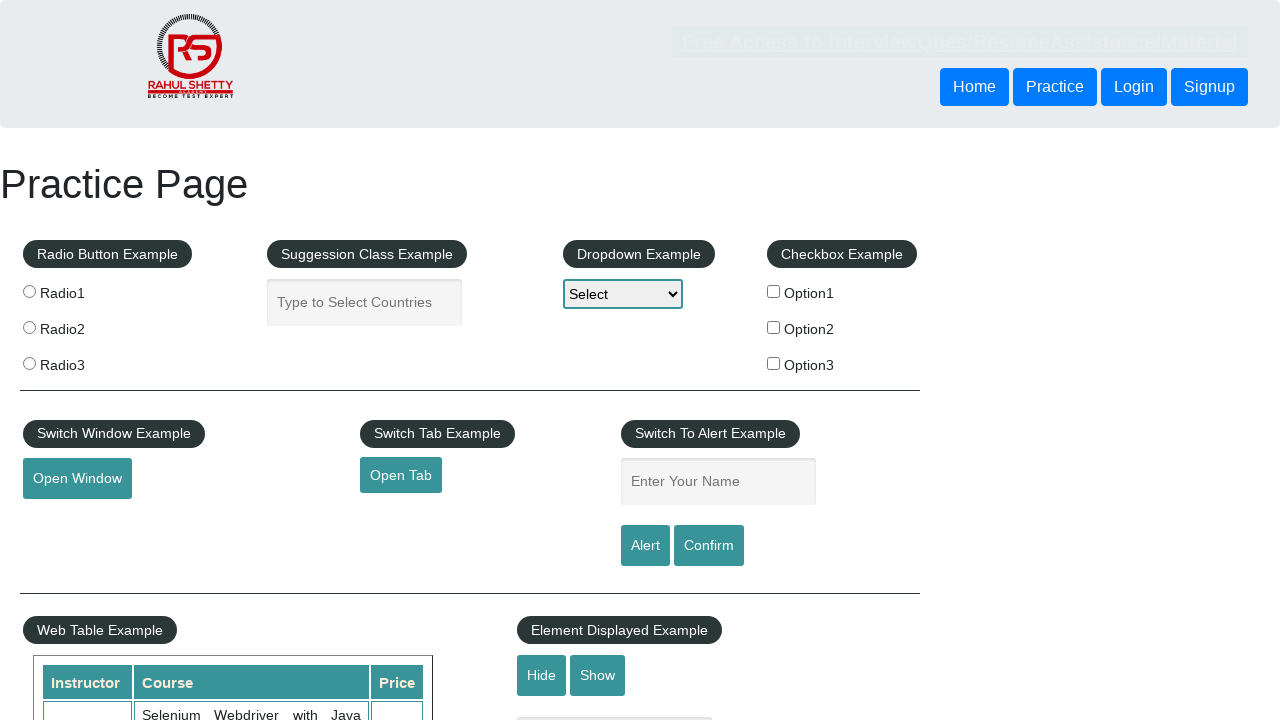

Clicked radio button 3 to select it at (29, 363) on xpath=//input[@value='radio3']
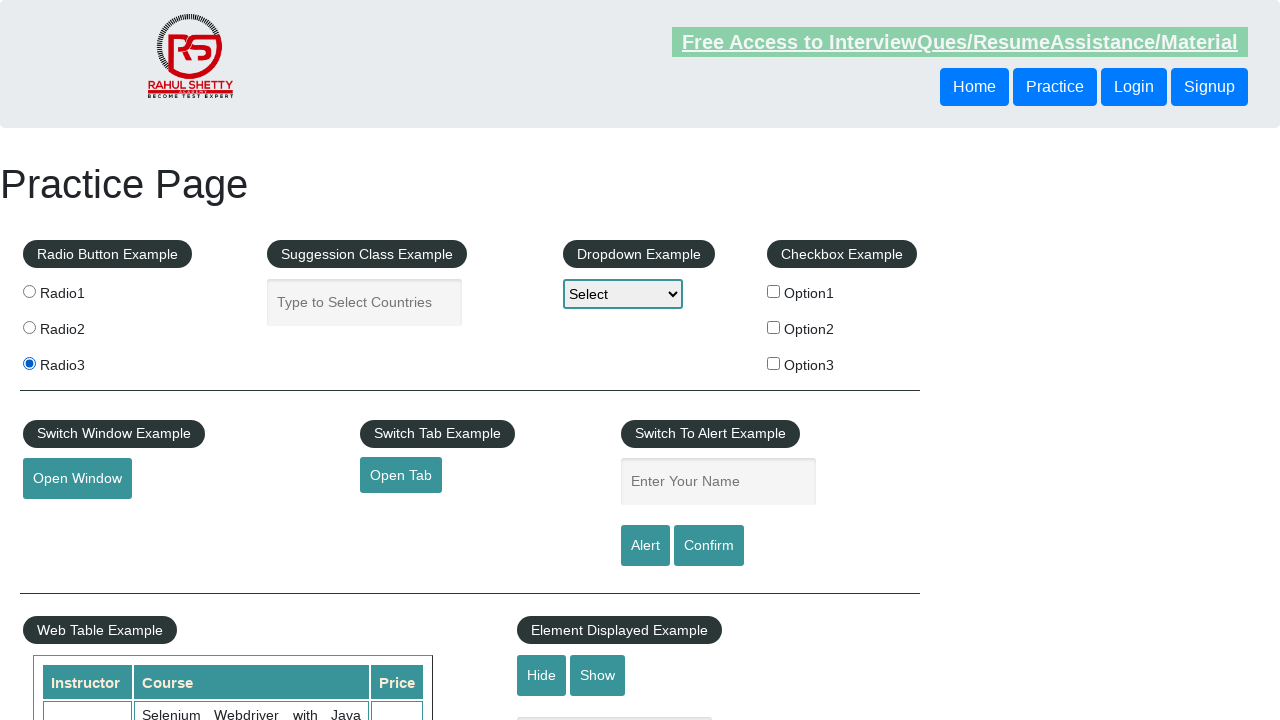

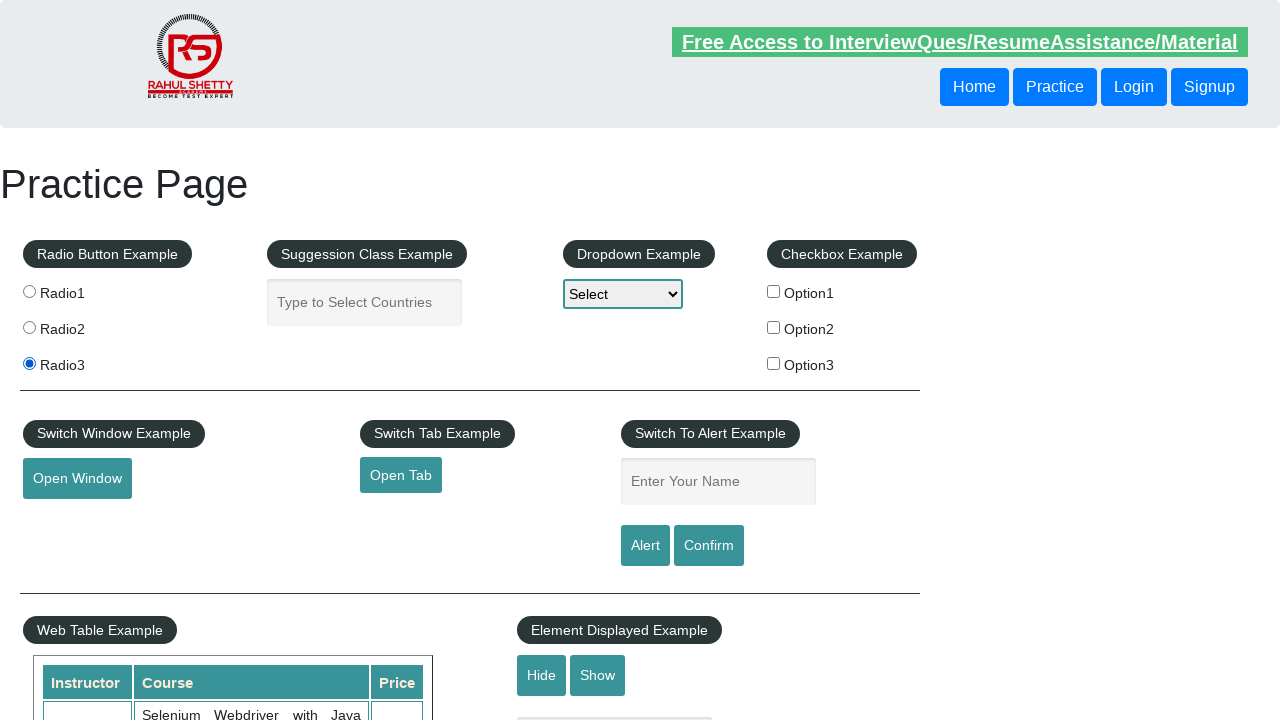